Tests checkbox functionality by locating two checkboxes and clicking them if they are not already selected

Starting URL: https://the-internet.herokuapp.com/checkboxes

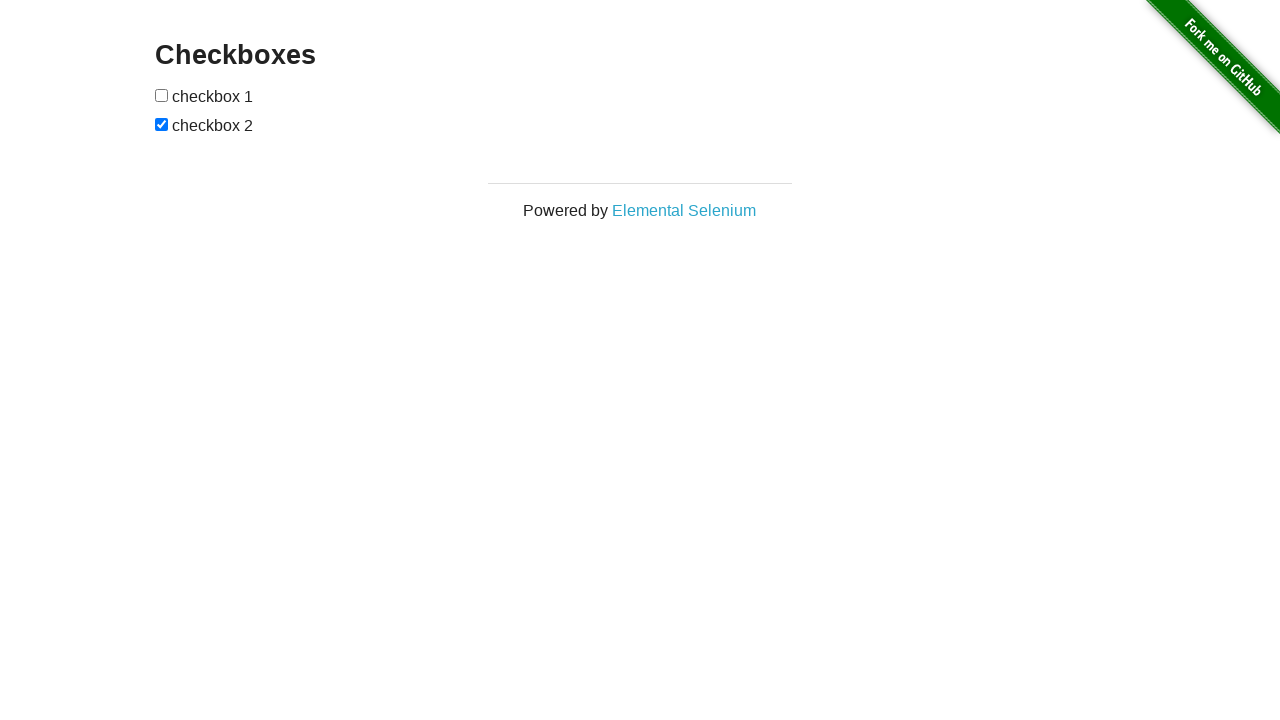

Located first checkbox element
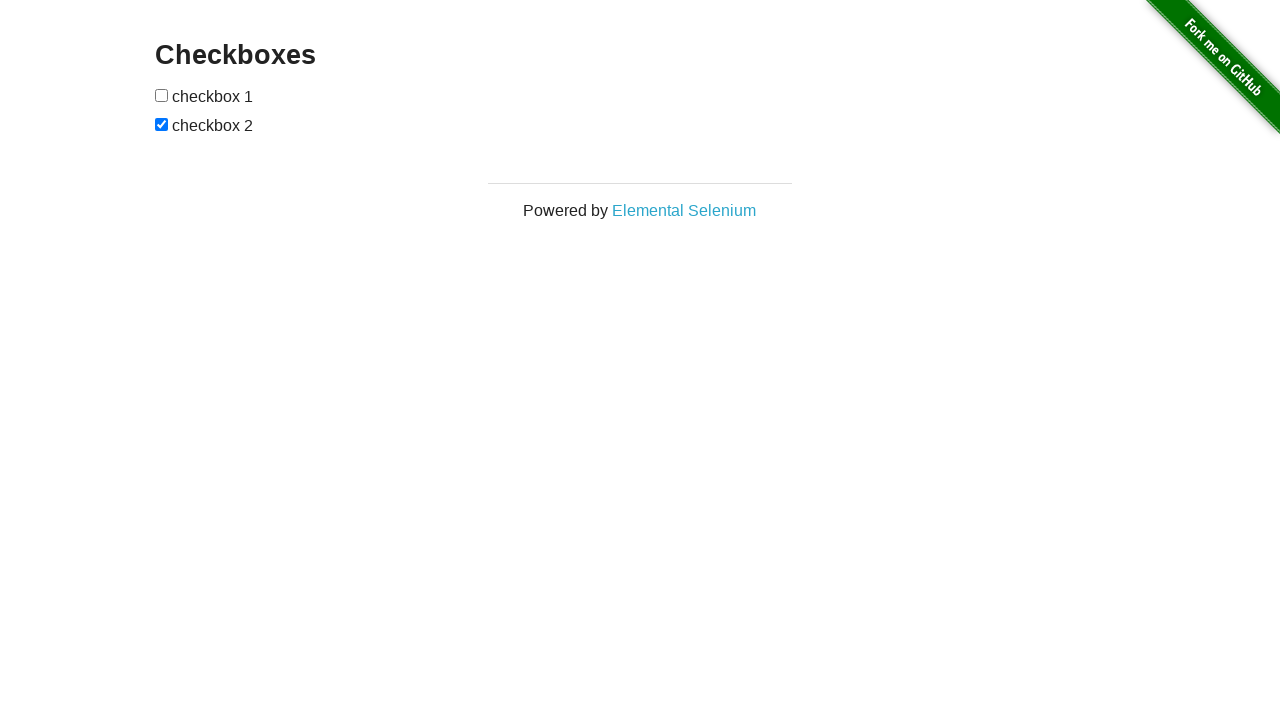

Located second checkbox element
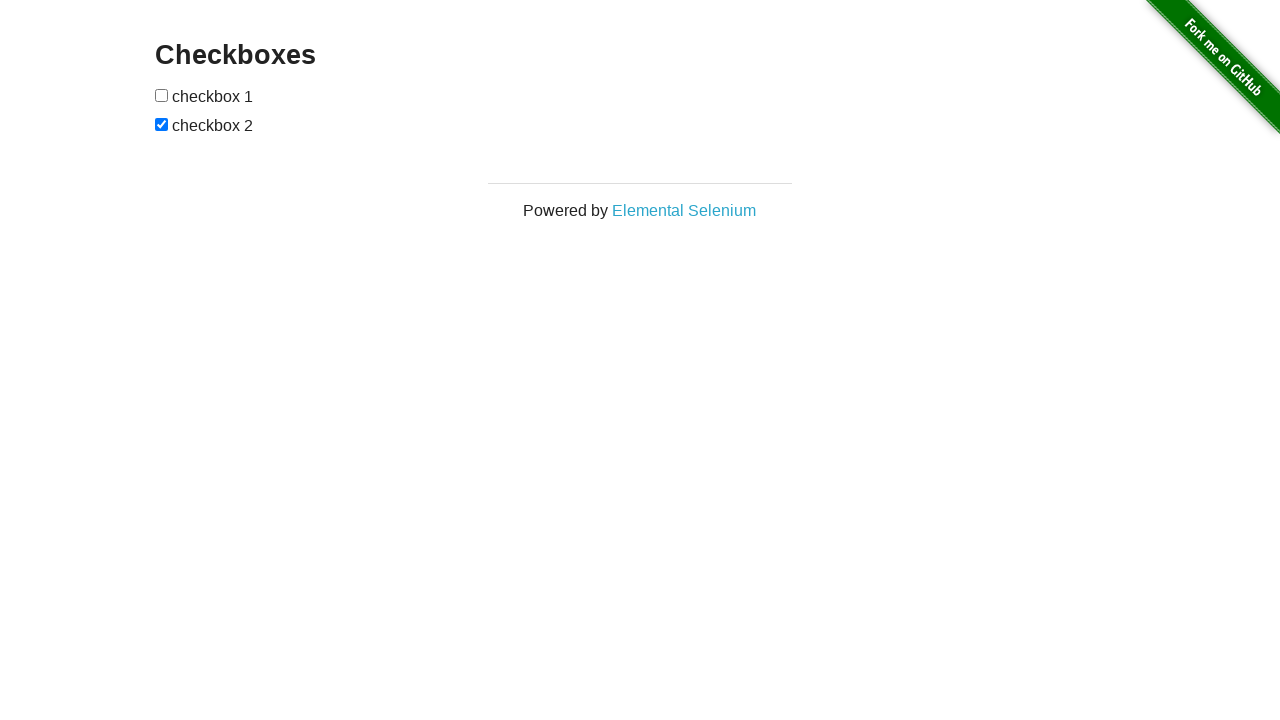

Checked that first checkbox is not selected
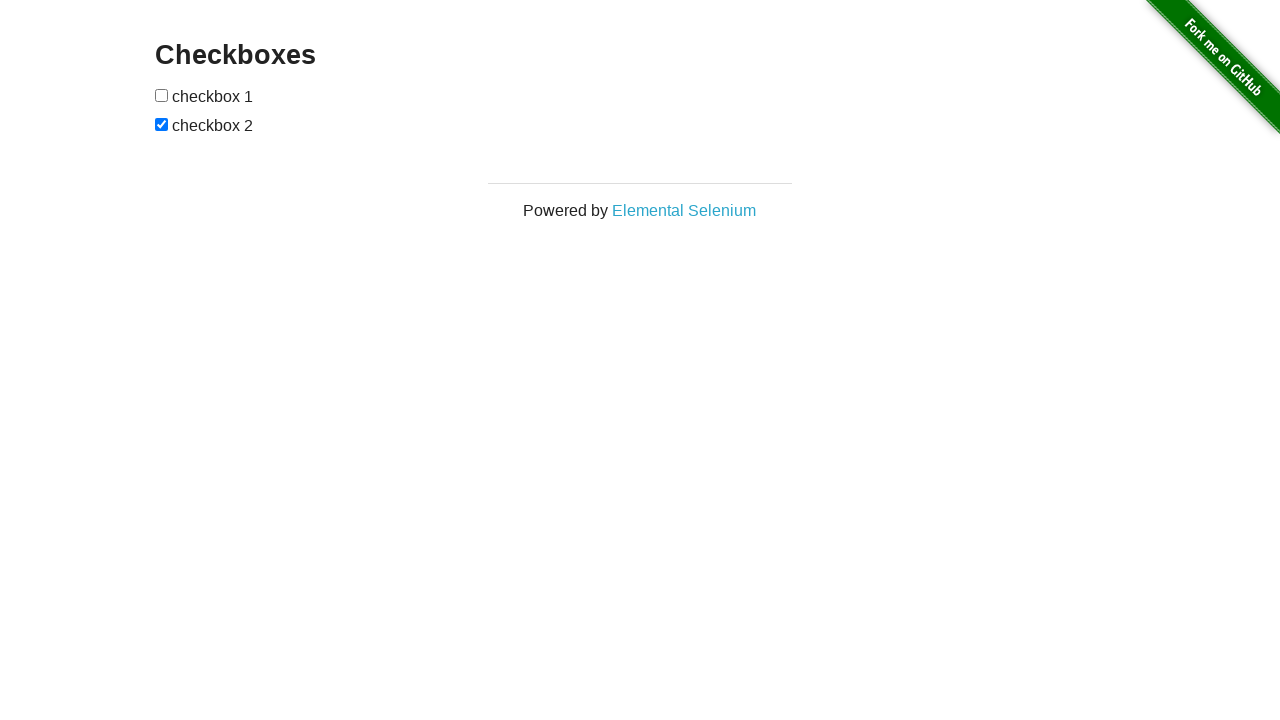

Clicked first checkbox to select it at (162, 95) on xpath=//input[@type='checkbox'][1]
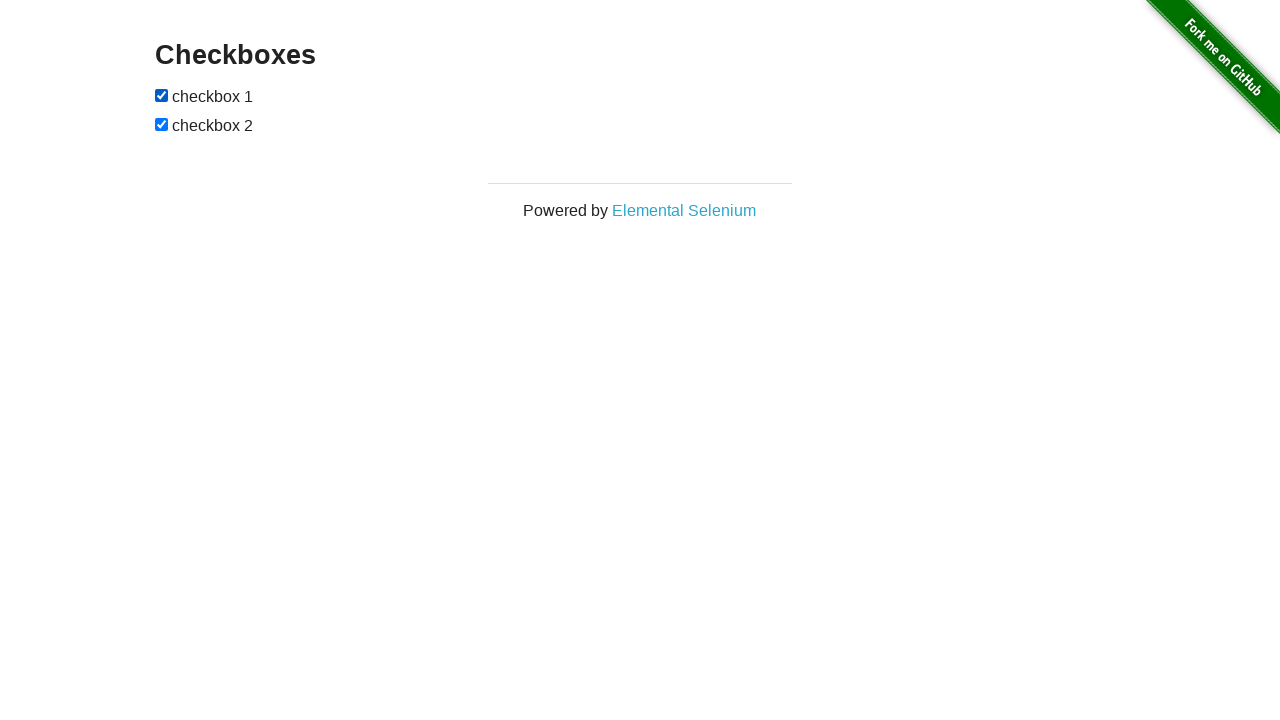

Second checkbox is already selected
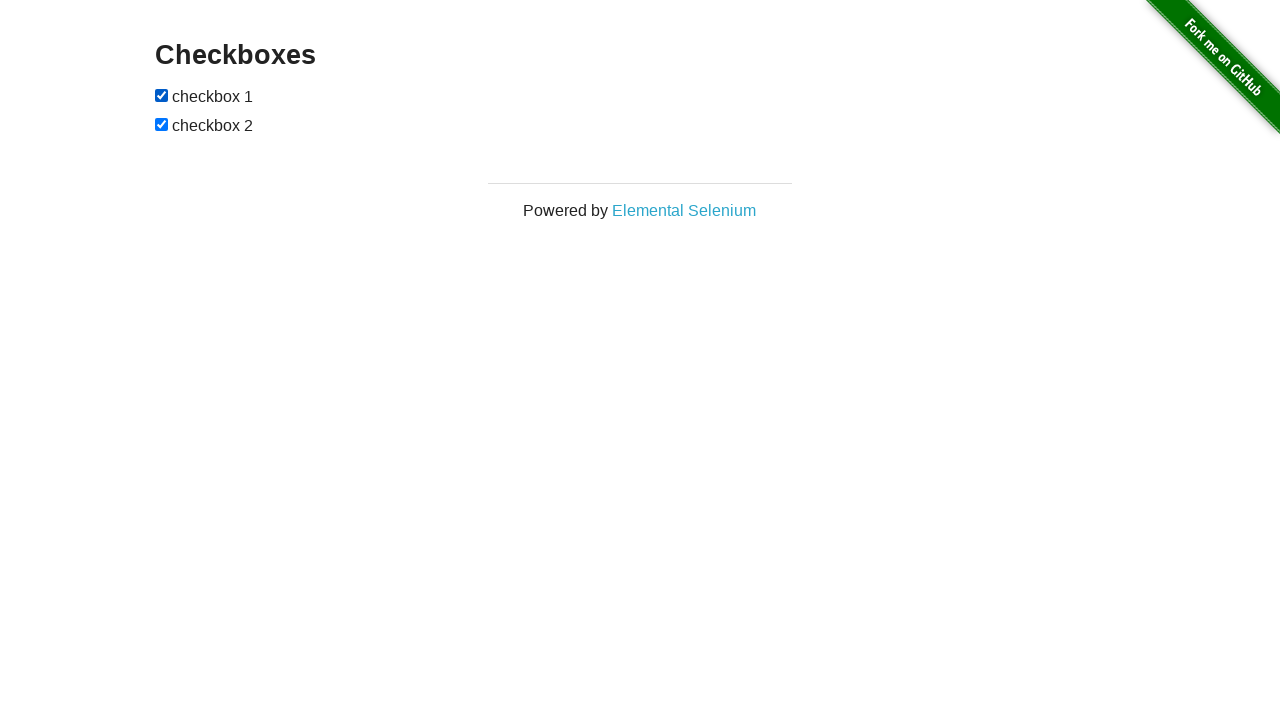

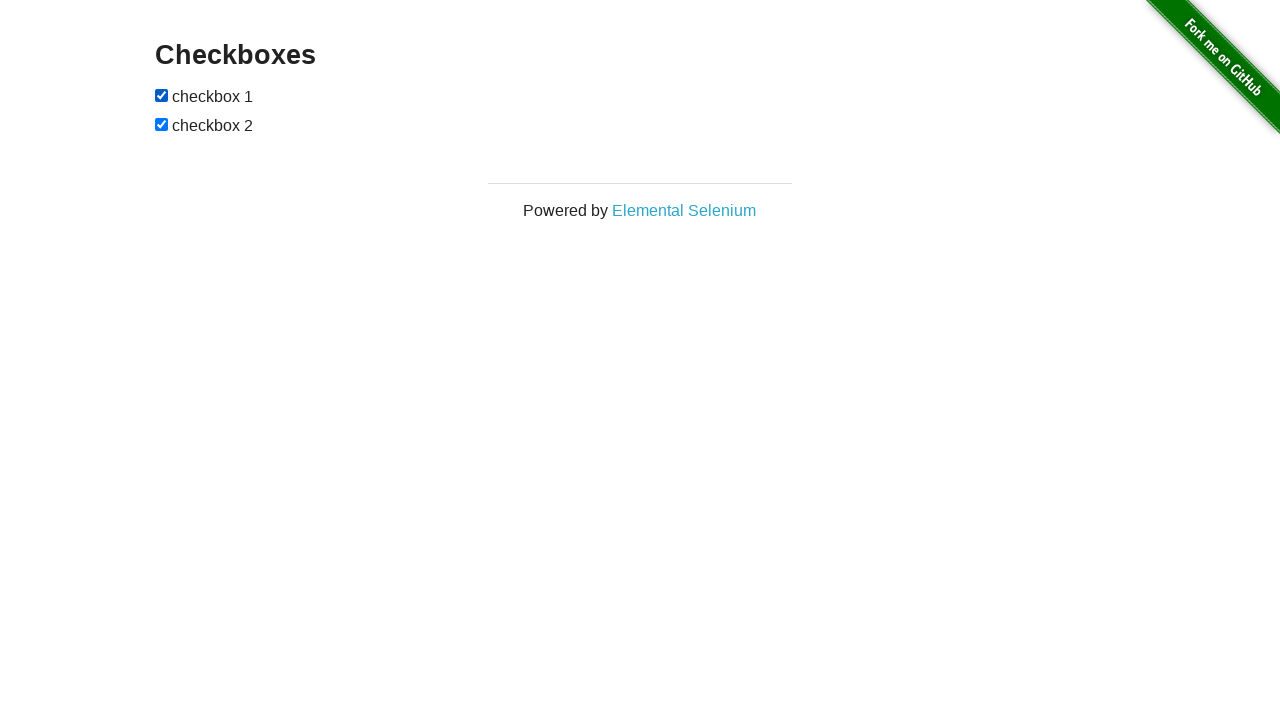